Tests navigation to the e-commerce site and clicks on the Cart link, then clicks on a shopping cart icon element.

Starting URL: https://automationexercise.com

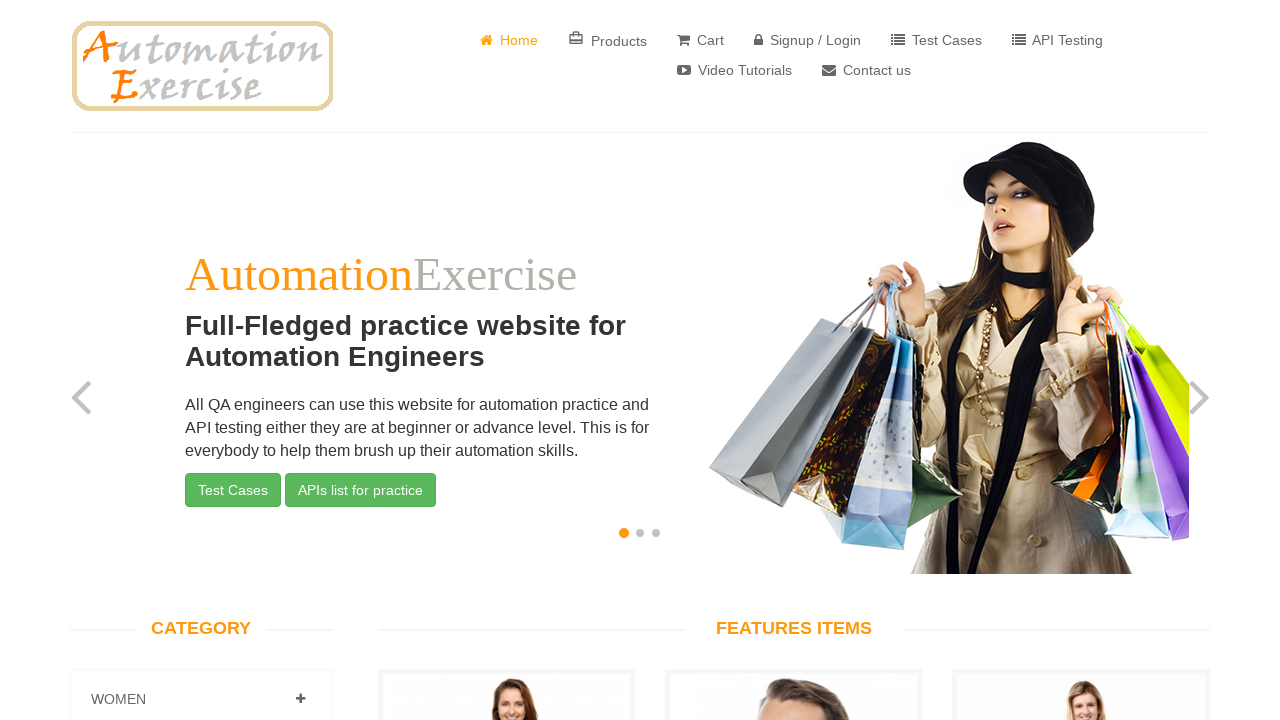

Verified home page loaded at https://automationexercise.com/
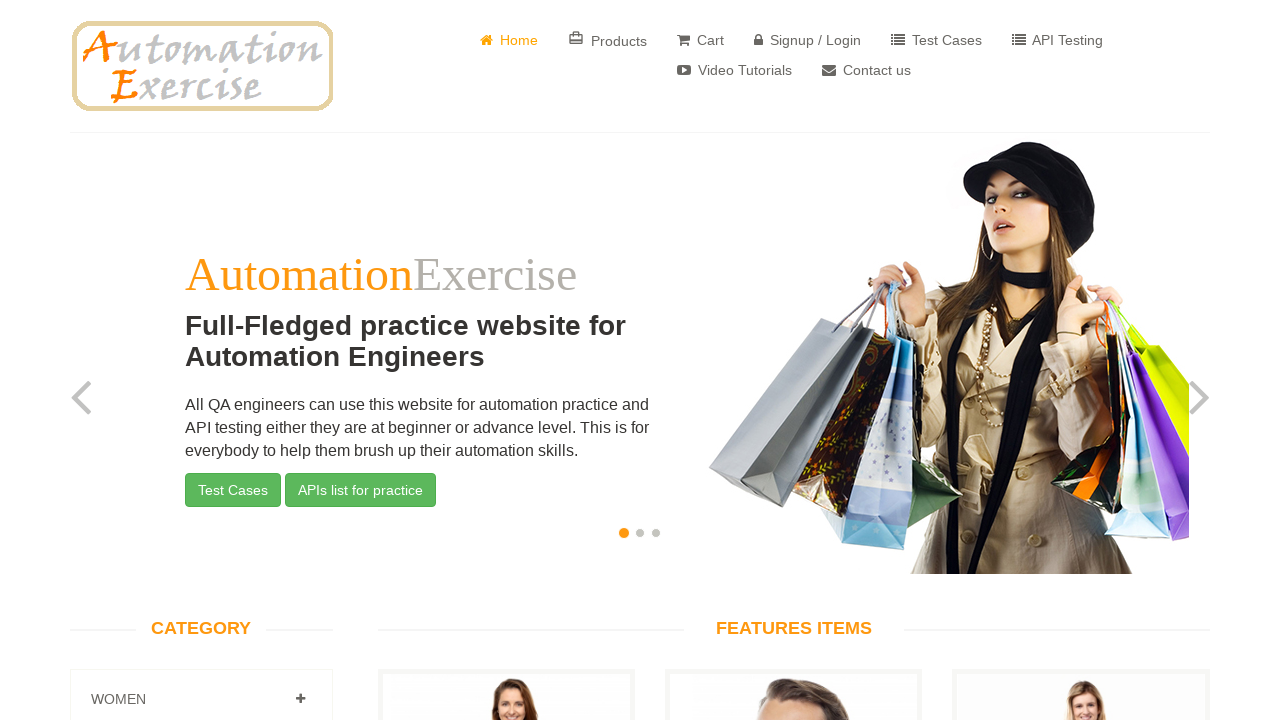

Clicked on Cart link at (700, 40) on xpath=//a[.=' Cart']
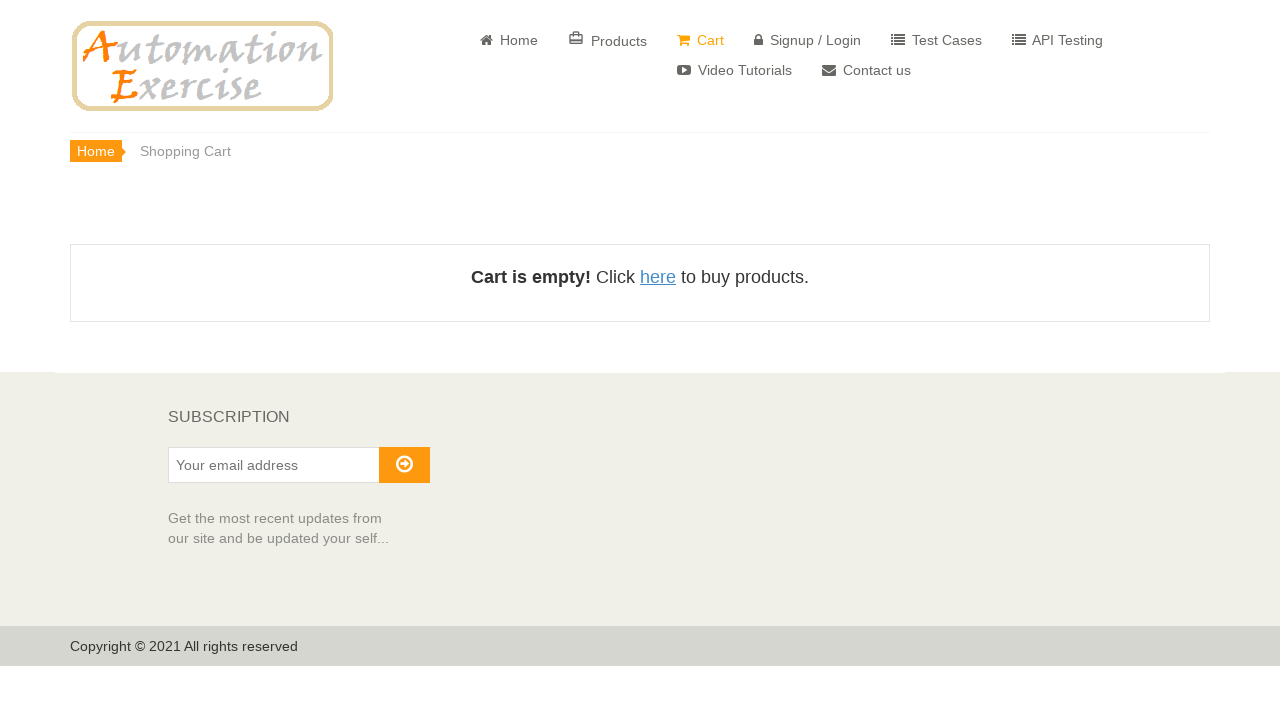

Clicked on shopping cart icon element at (576, 38) on xpath=//i[@class='material-icons card_travel']
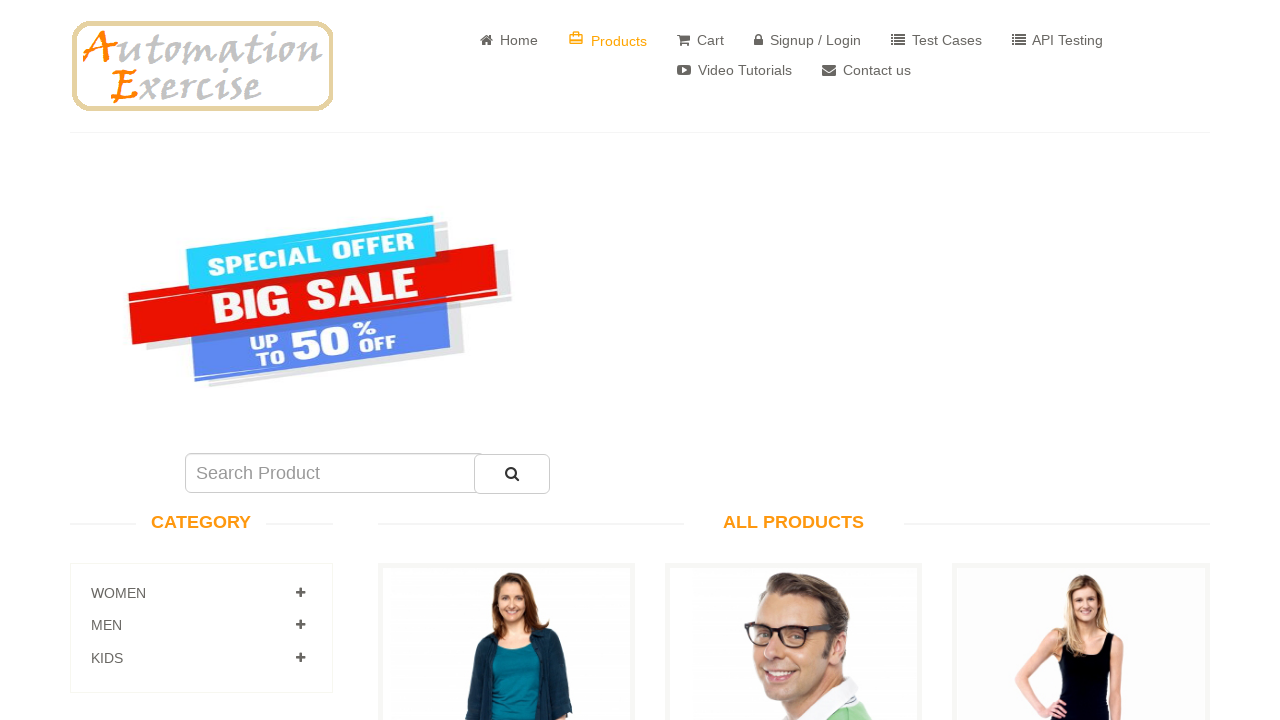

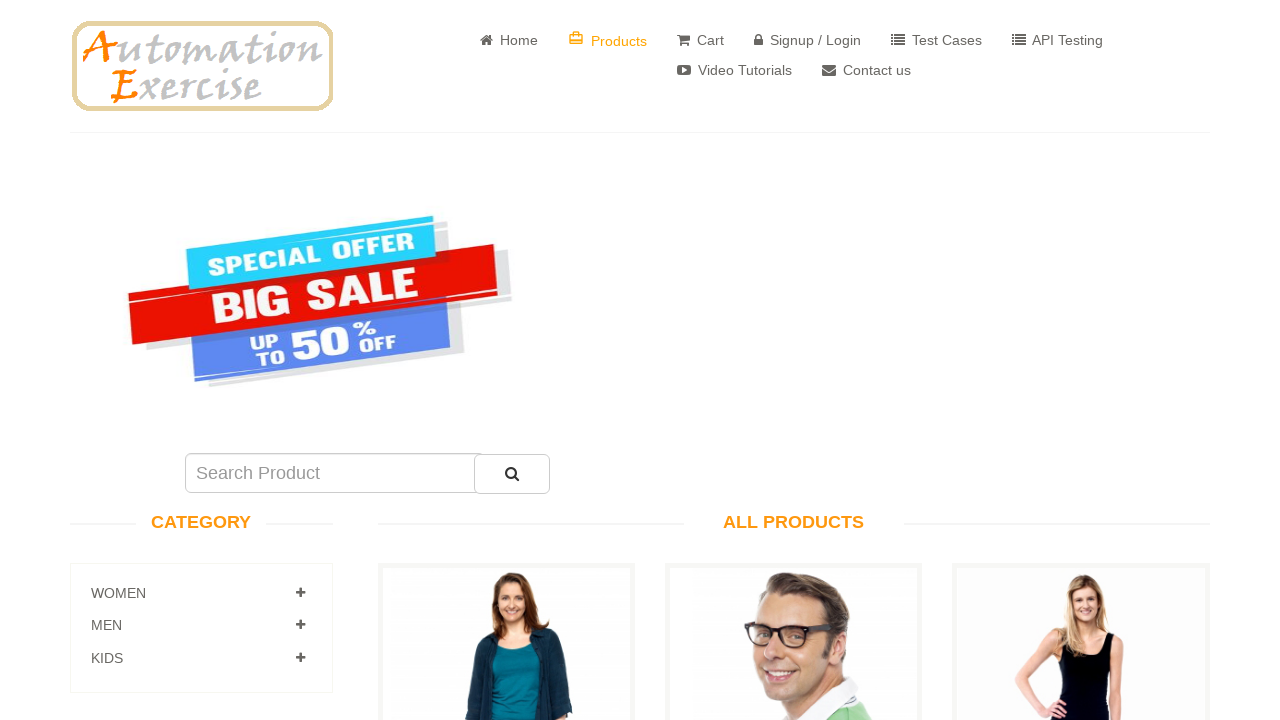